Tests the Text Box form by filling all fields and verifying the name output is displayed correctly.

Starting URL: https://demoqa.com/

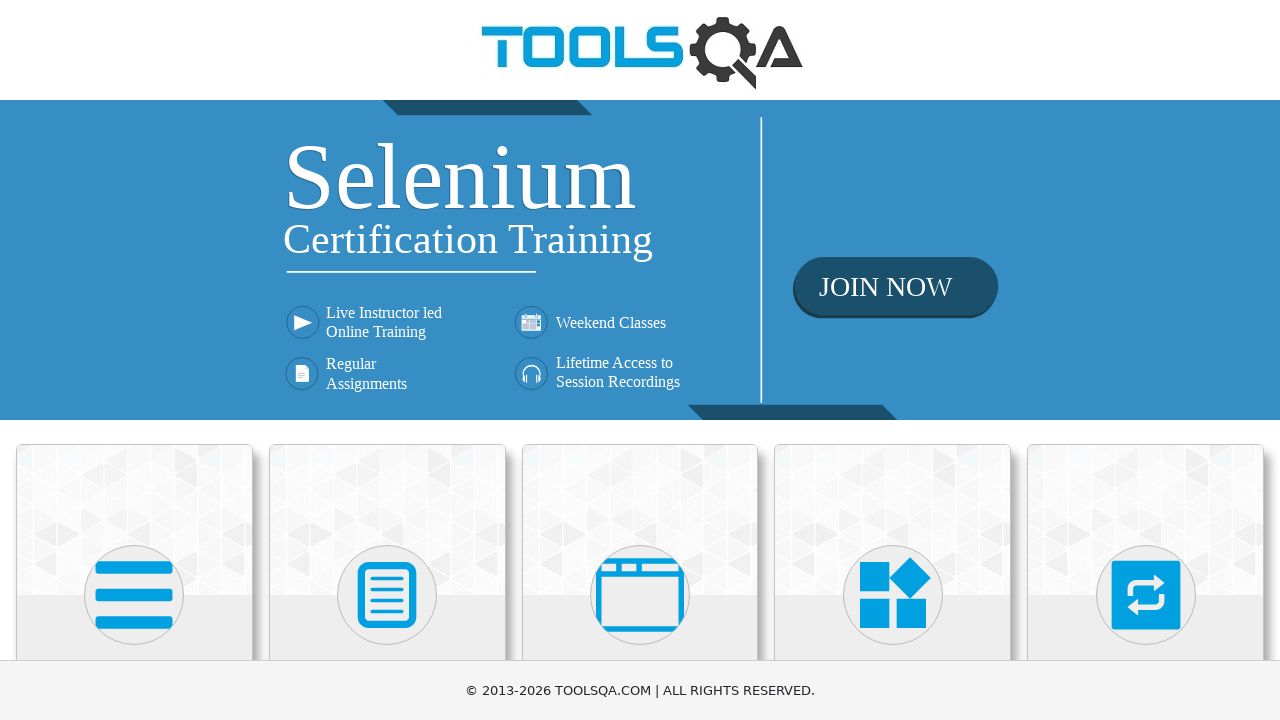

Clicked on Elements header at (134, 360) on xpath=(//h5)[1]
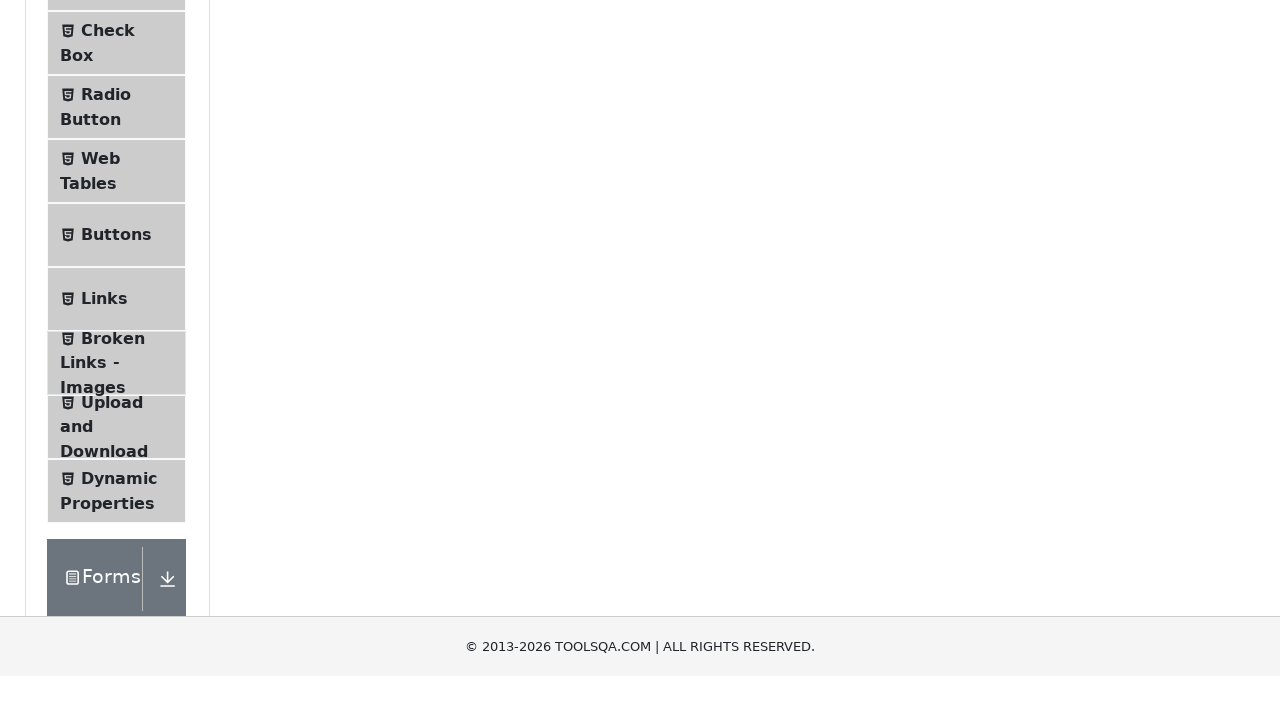

Clicked on Text Box menu item at (119, 261) on xpath=//span[text()='Text Box']
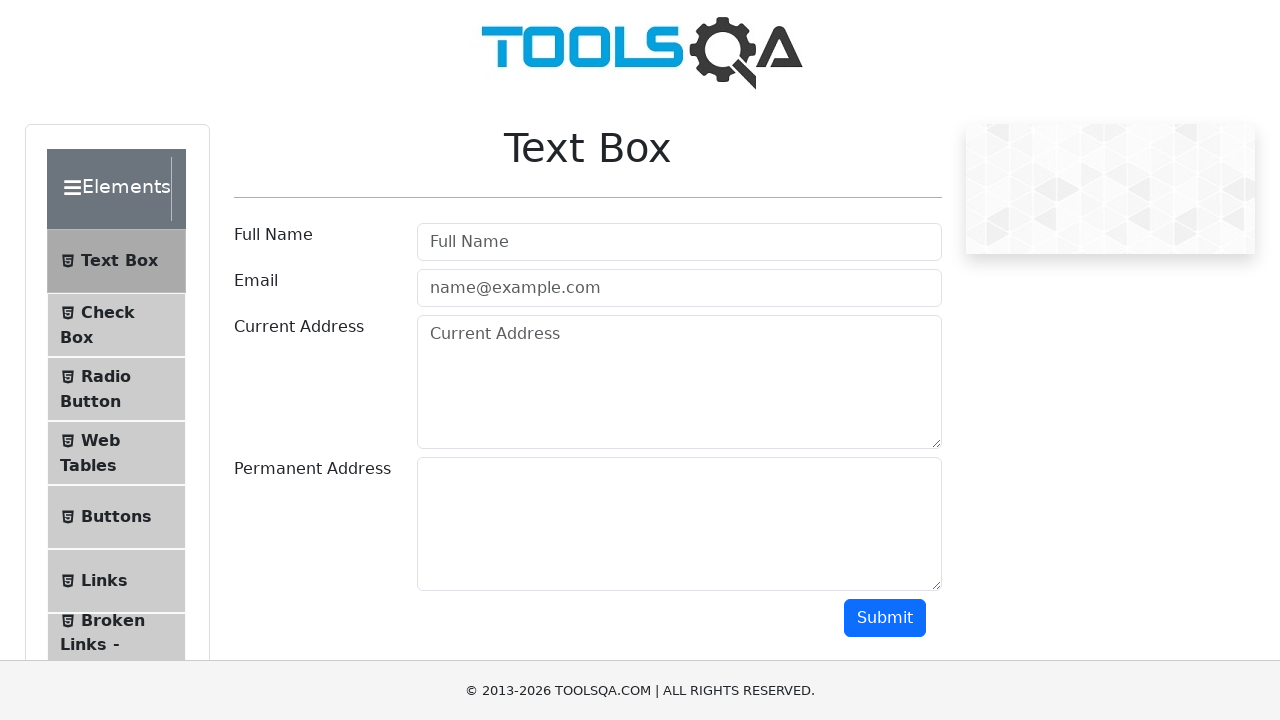

Filled User Name field with 'Sam Don' on #userName
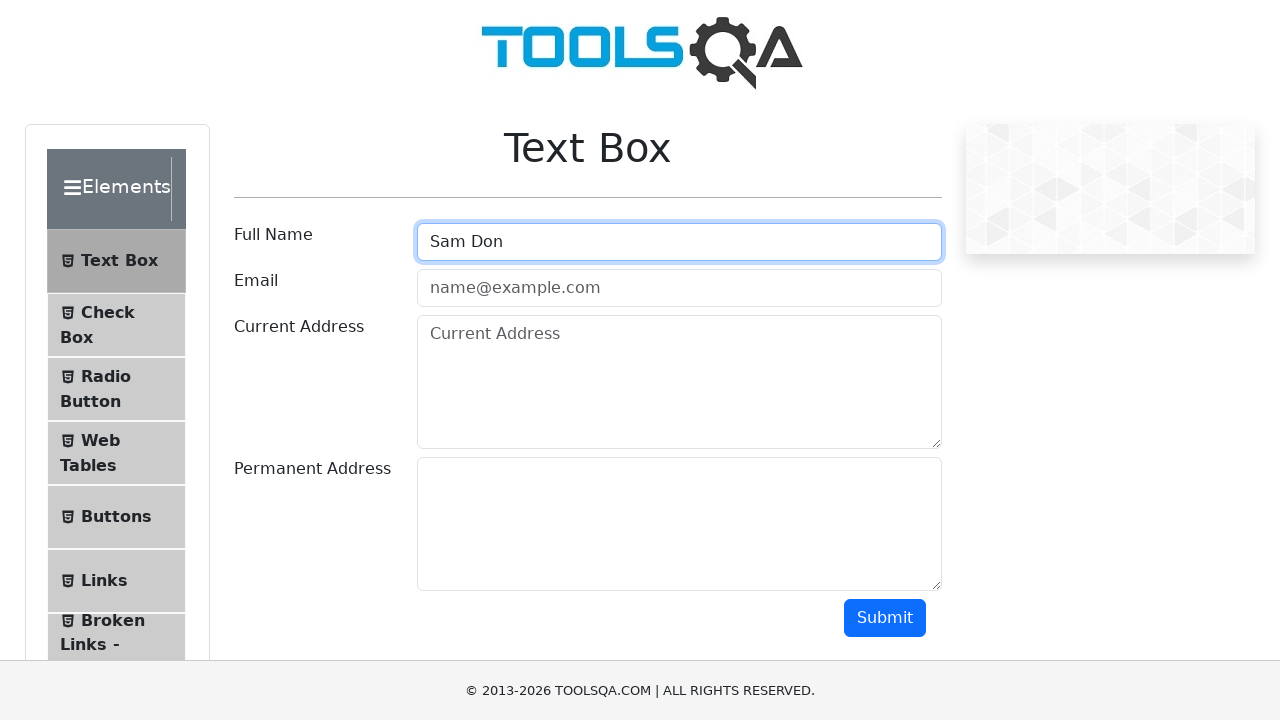

Filled Email field with 'sam@gmail.com' on #userEmail
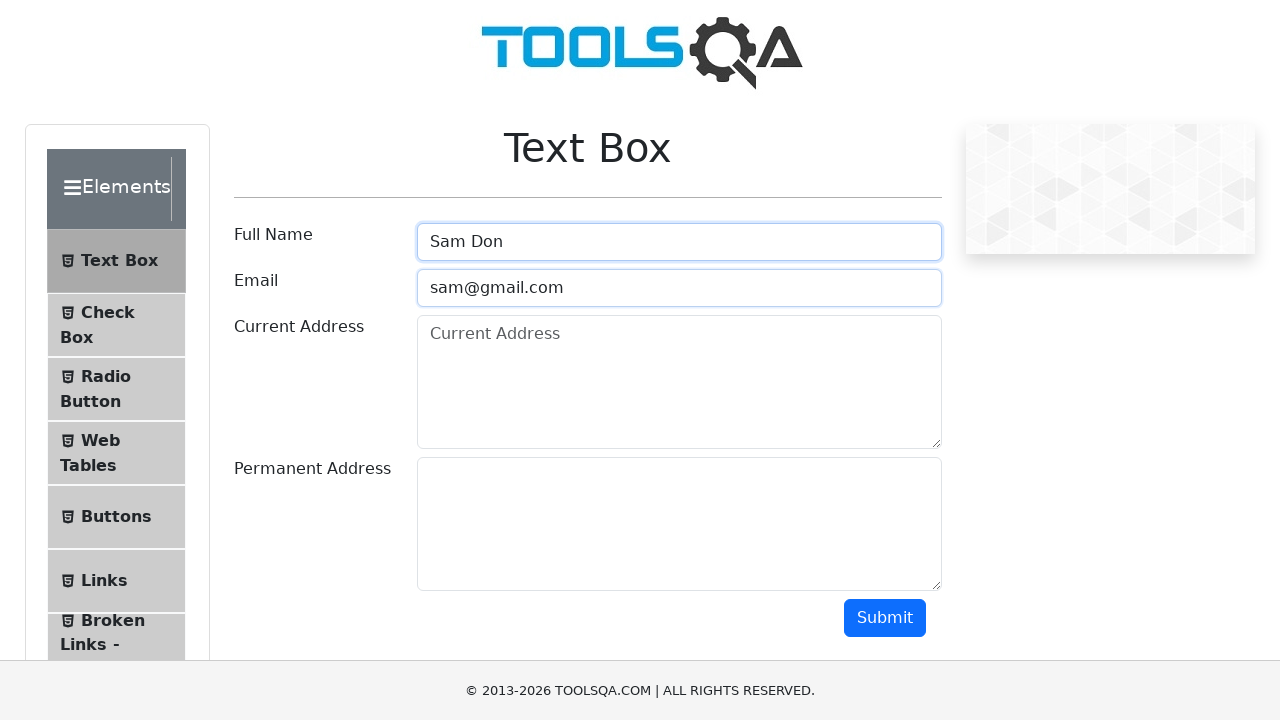

Filled Current Address field with '123 My Road' on #currentAddress
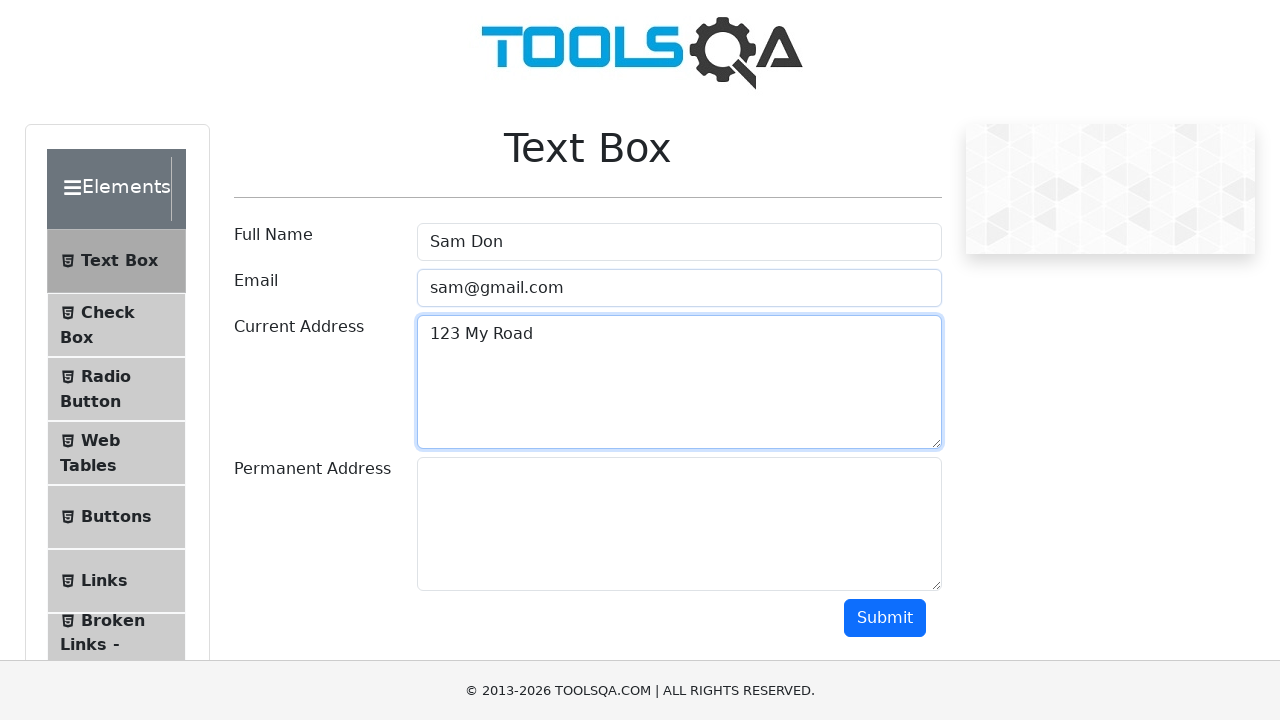

Filled Permanent Address field with '1256 S Loop' on #permanentAddress
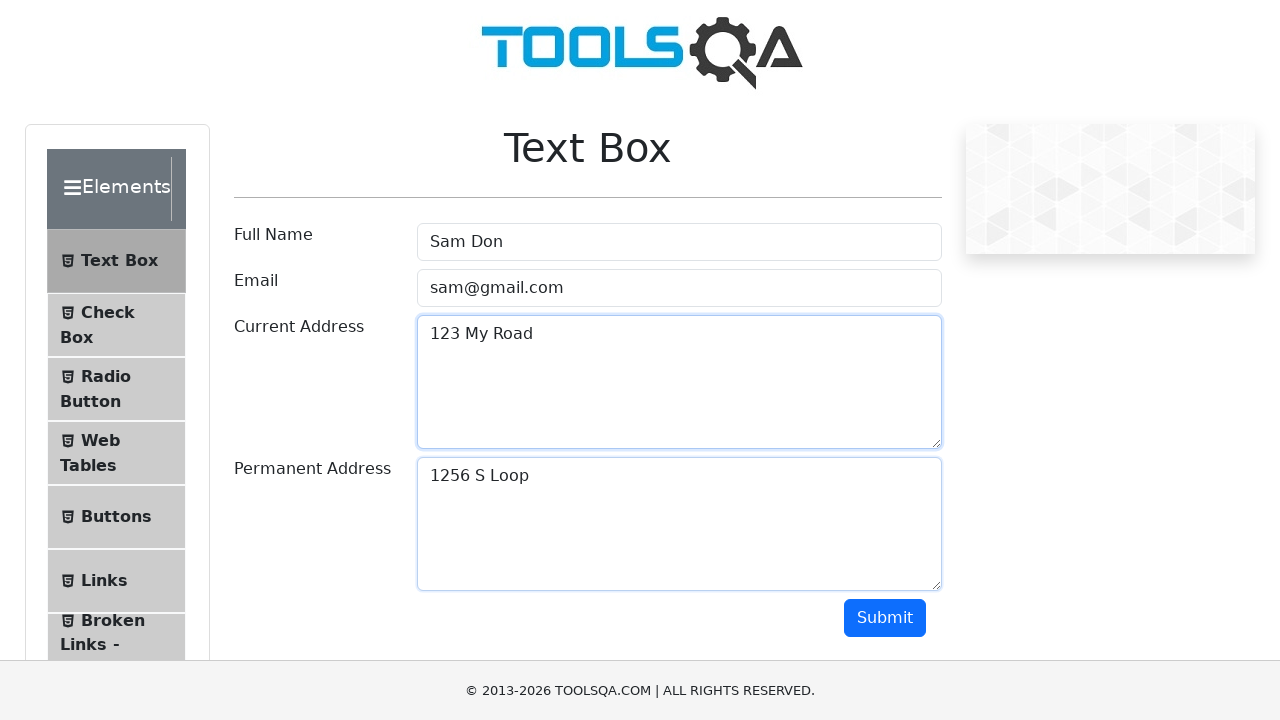

Clicked submit button at (885, 618) on #submit
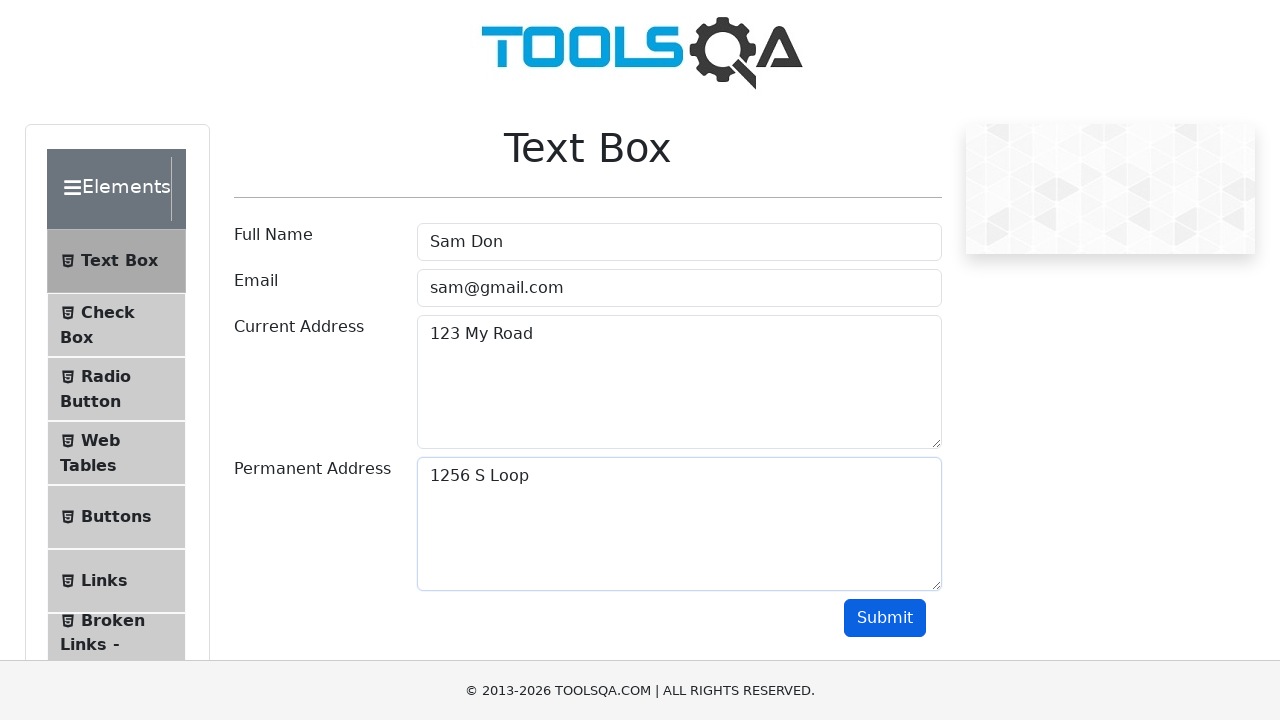

Name output element loaded successfully
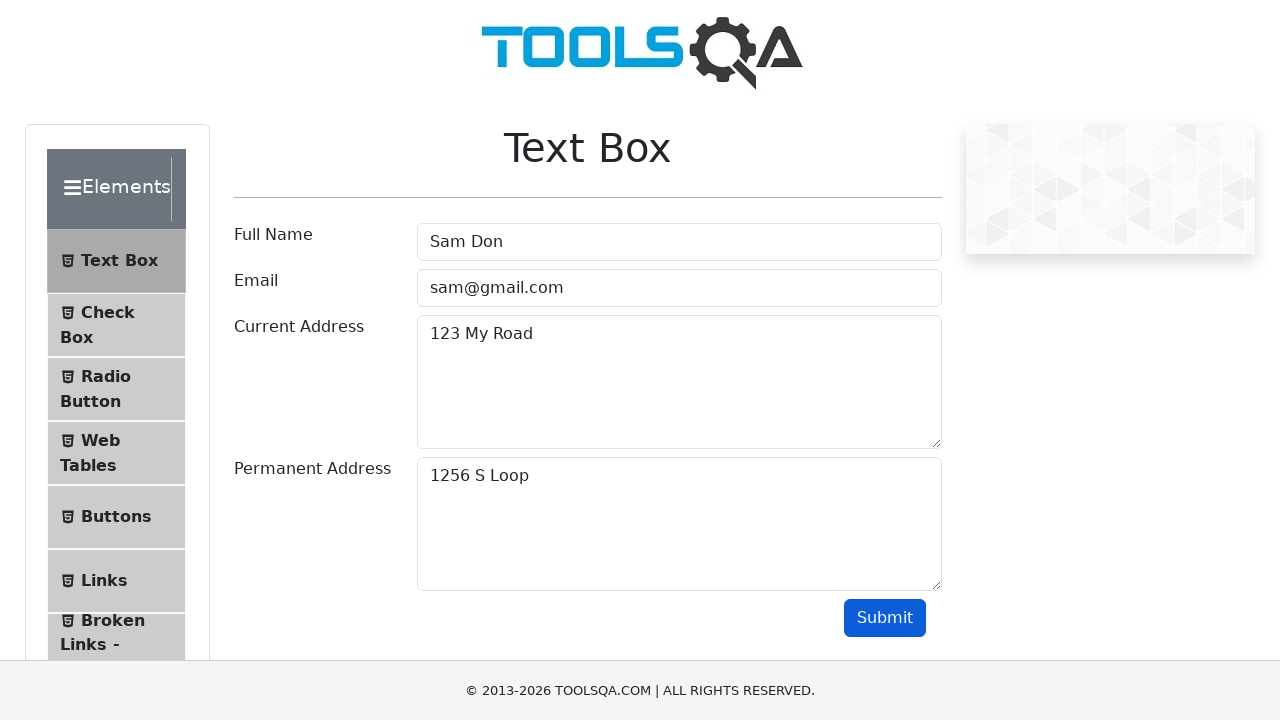

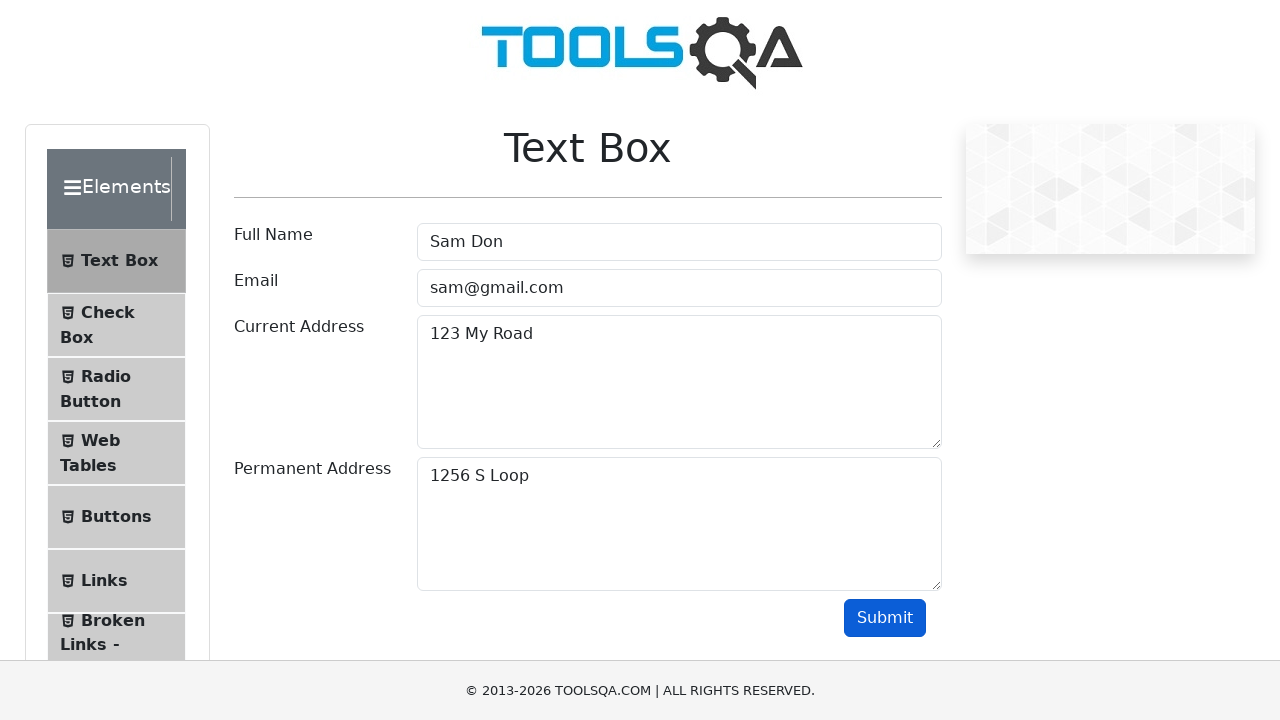